Tests the search functionality on Ajio e-commerce website by entering "perfumes" in the search field and clicking the search icon to view results.

Starting URL: https://www.ajio.com/

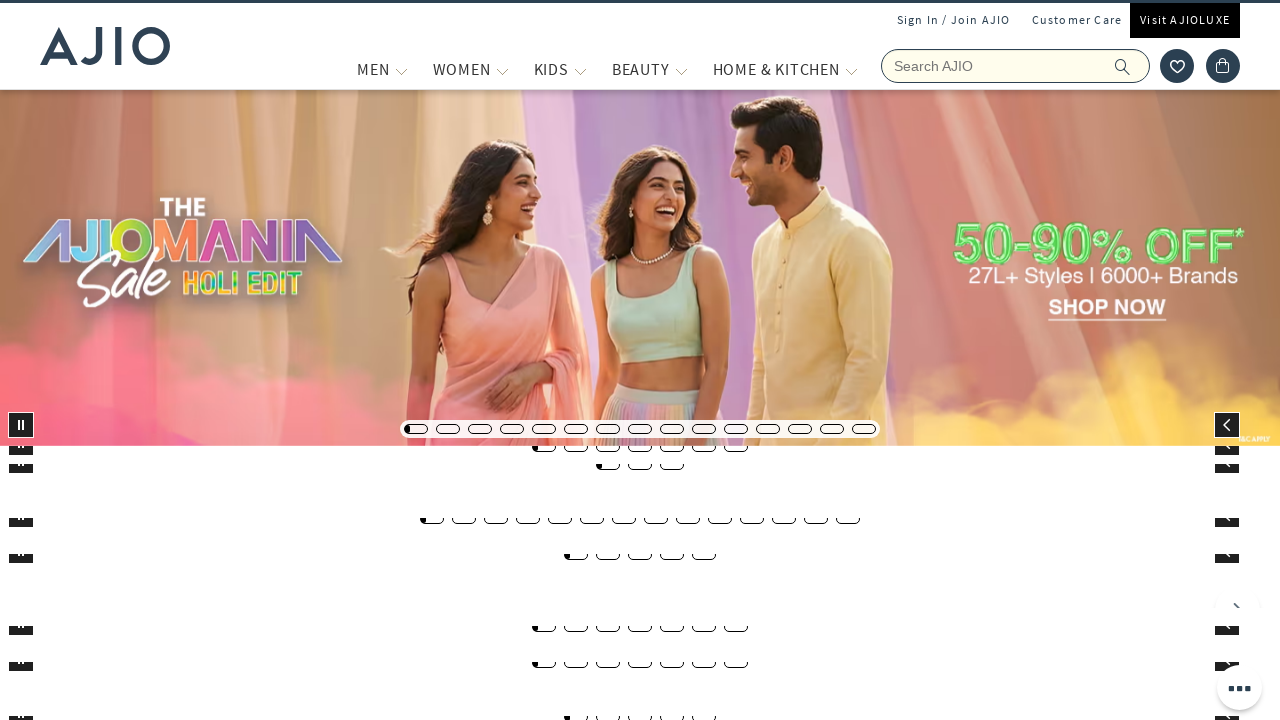

Entered 'perfumes' in the search field on input[name='searchVal']
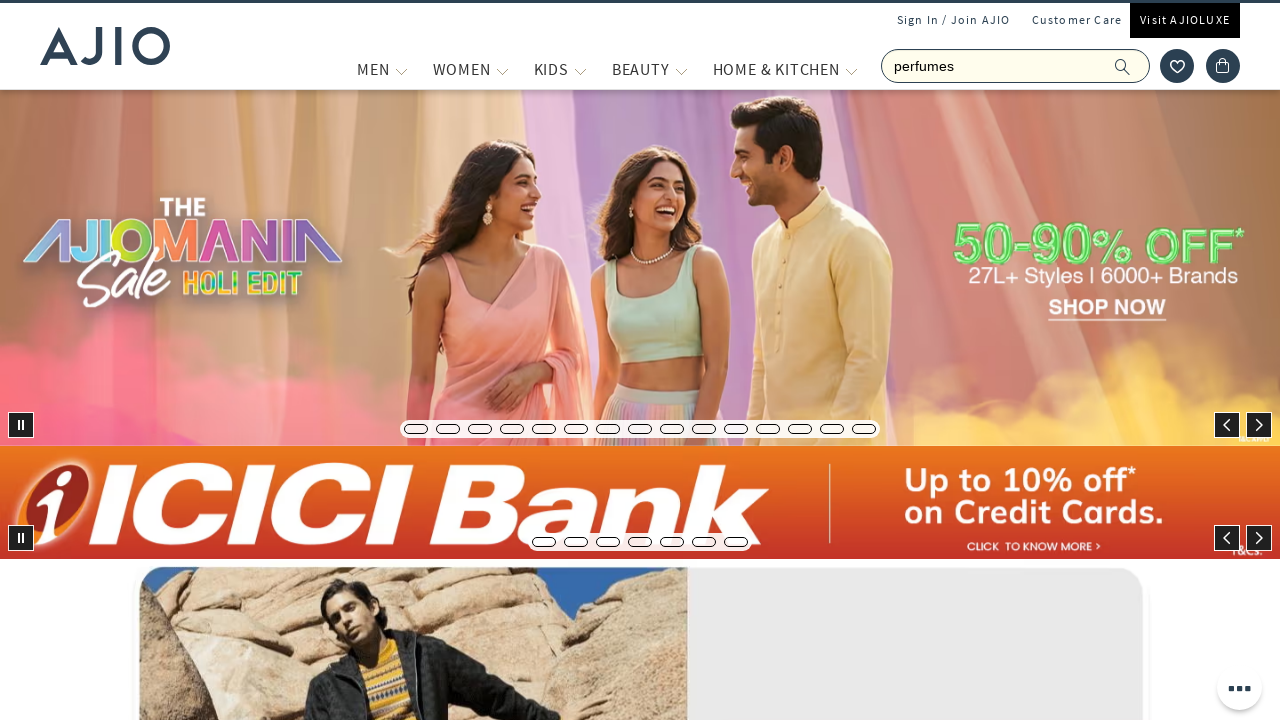

Clicked the search icon to perform search at (1123, 66) on .ic-search
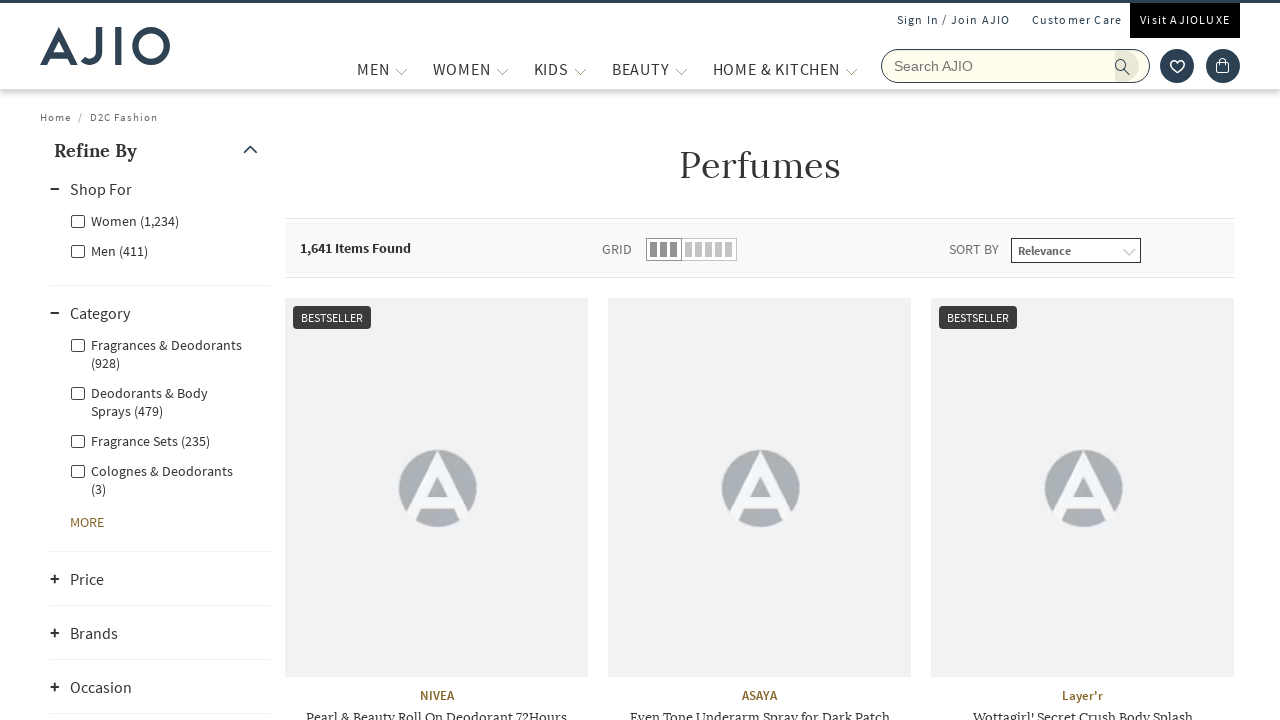

Search results page loaded successfully
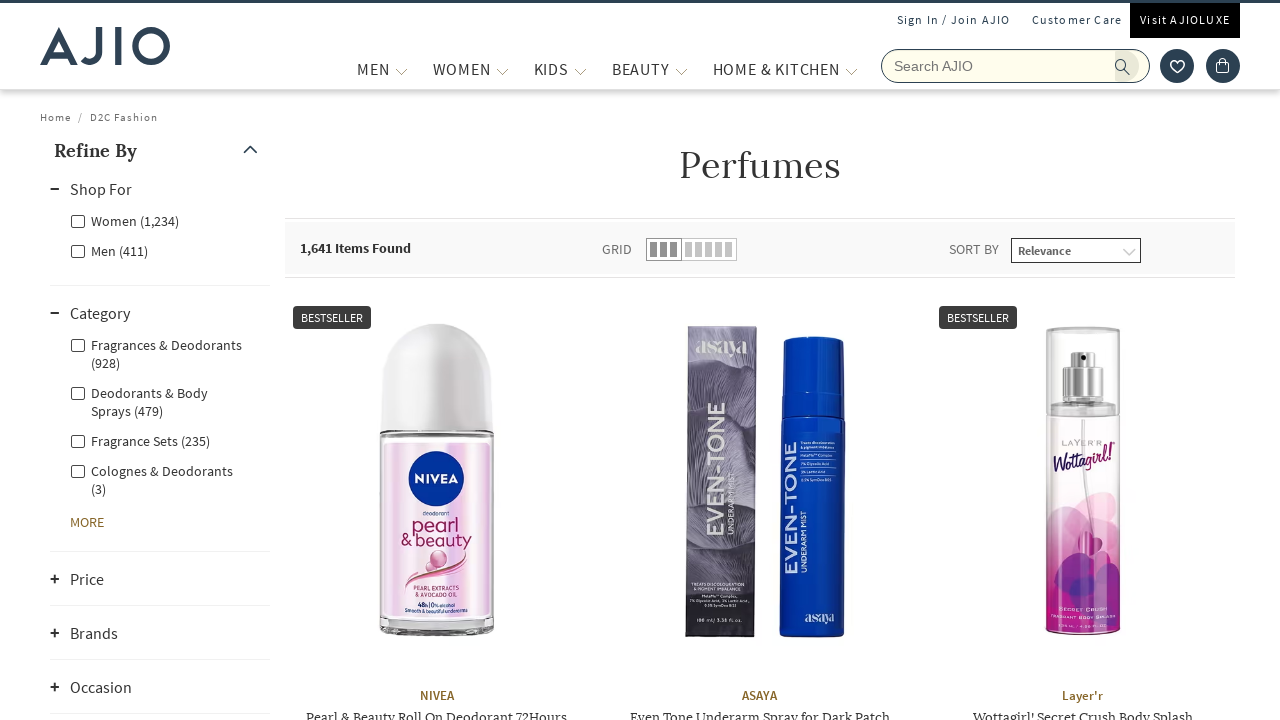

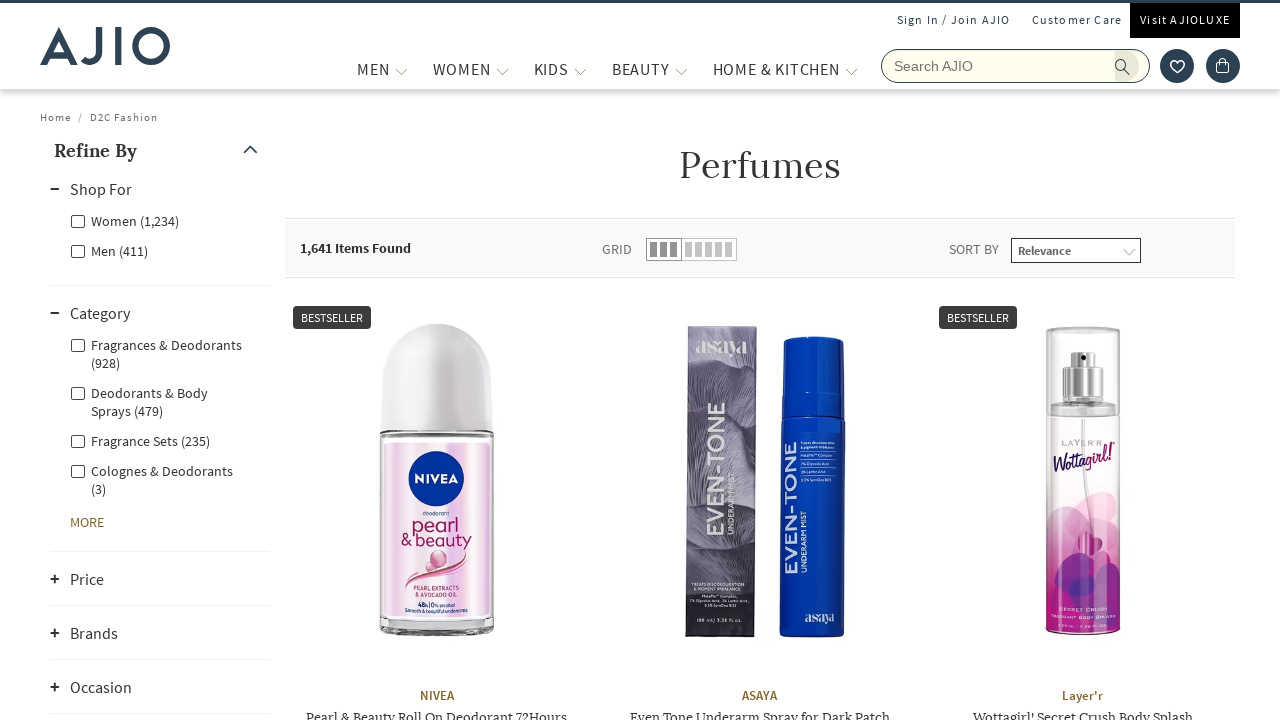